Tests JavaScript alert popup handling on SpiceJet website

Starting URL: https://www.spicejet.com/

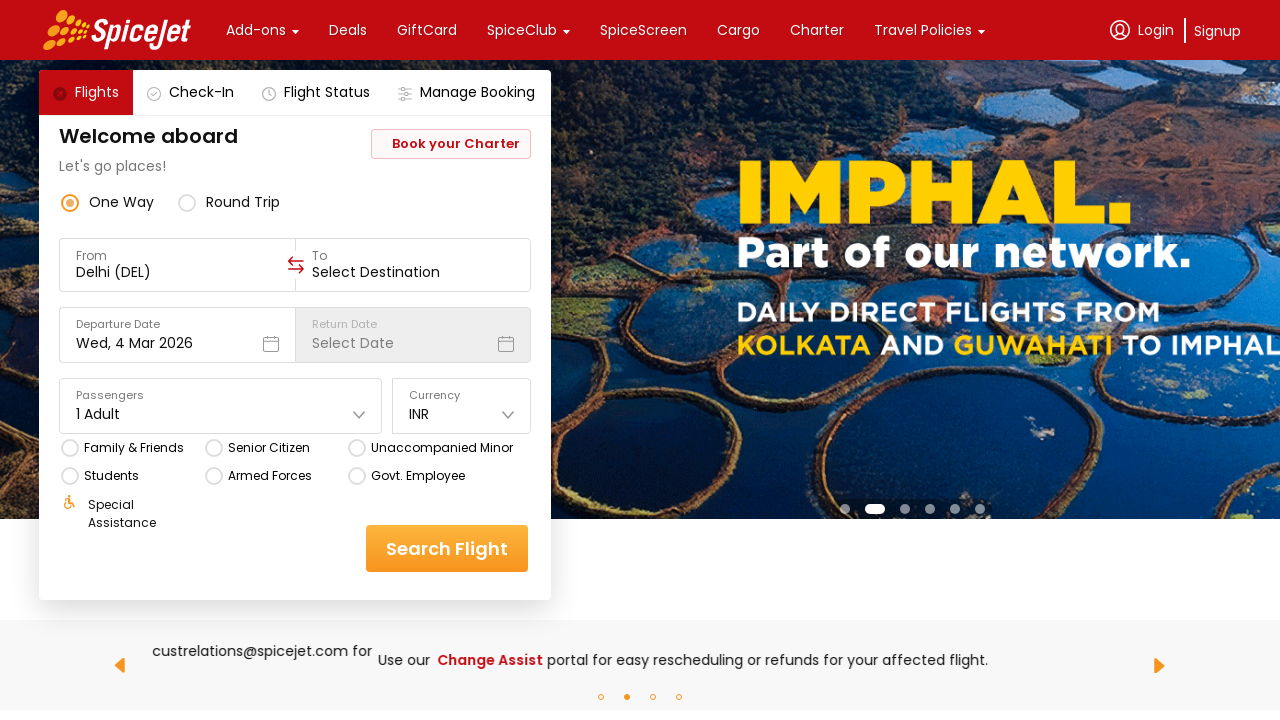

Set up dialog handler to accept alerts
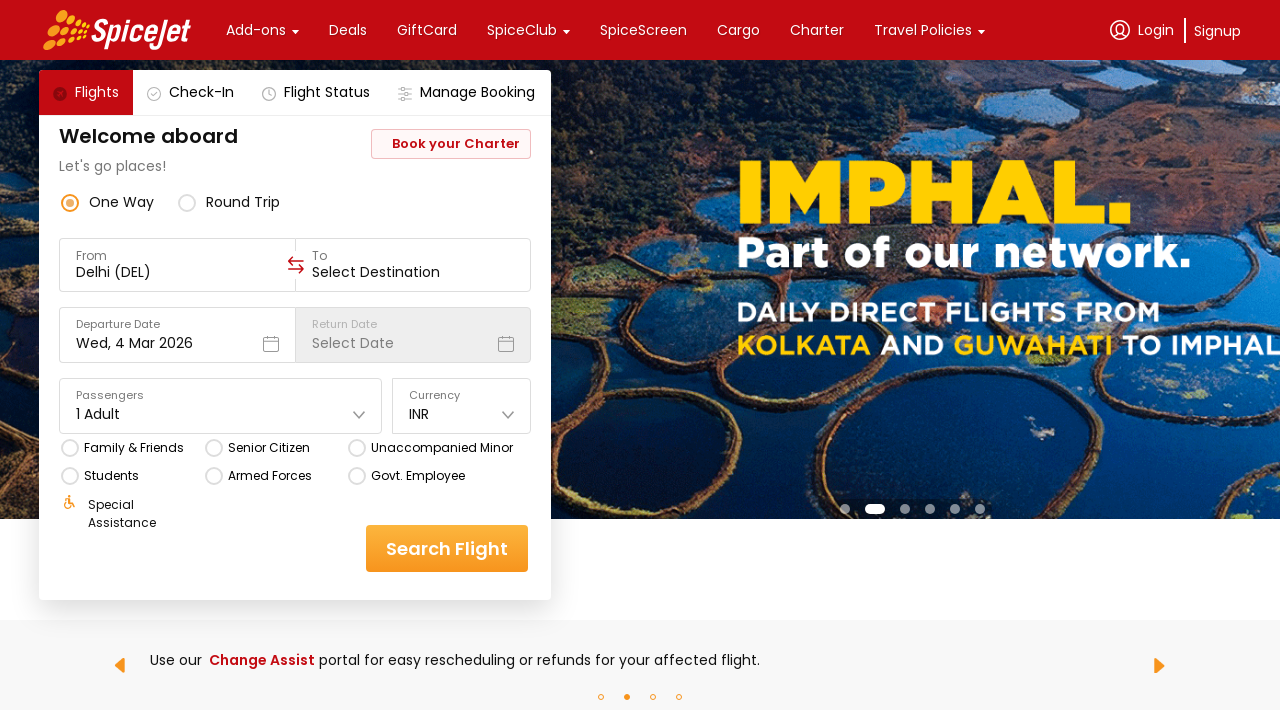

Waited 1000ms for potential JavaScript alert popup
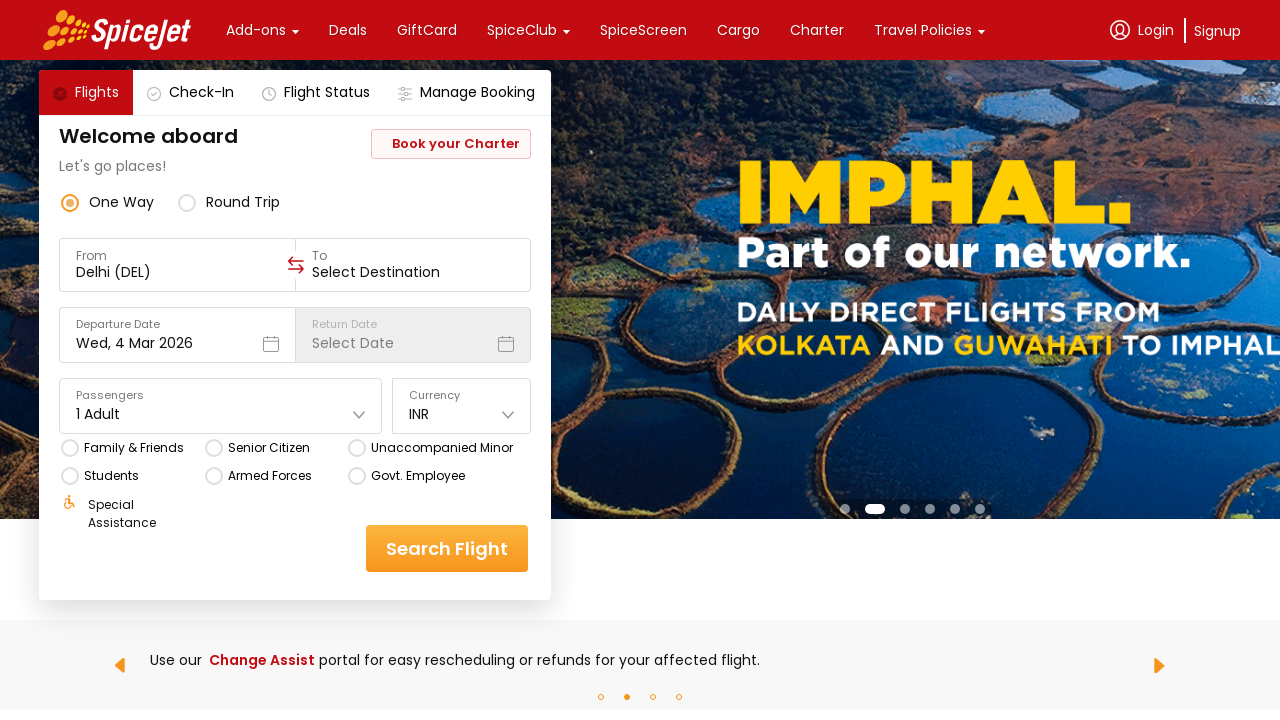

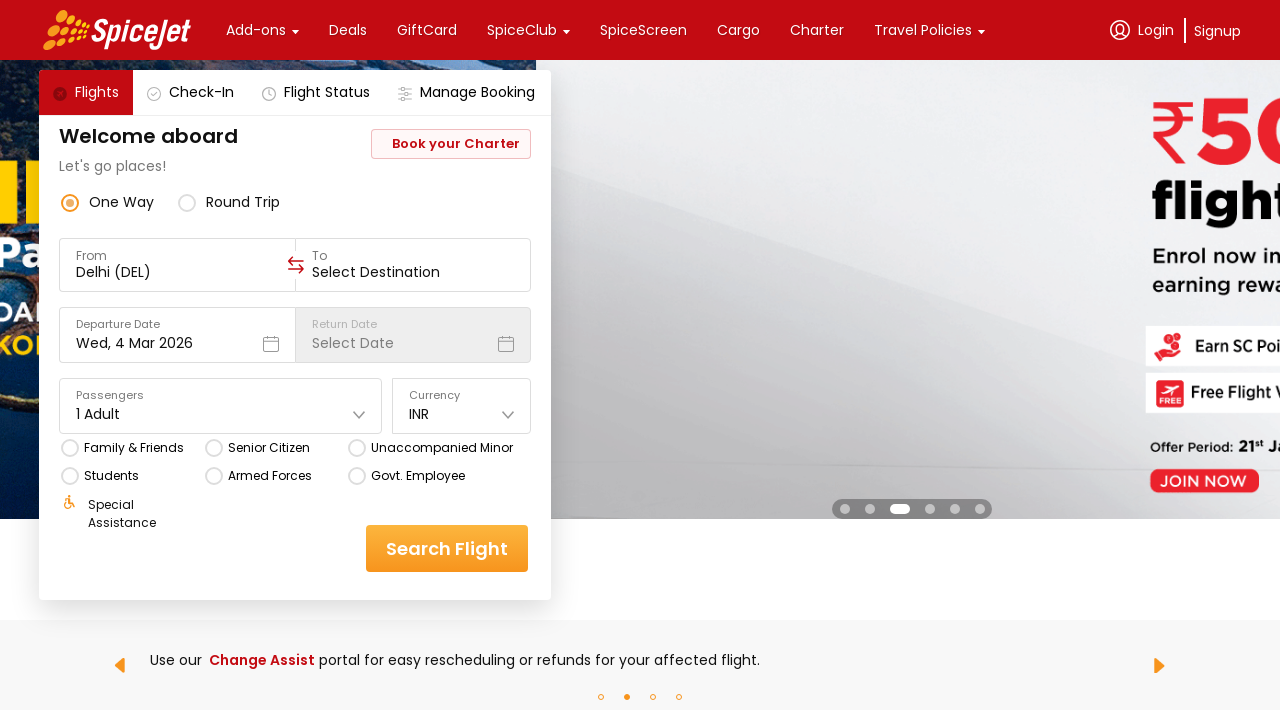